Tests that edits are saved when the input field loses focus (blur)

Starting URL: https://demo.playwright.dev/todomvc

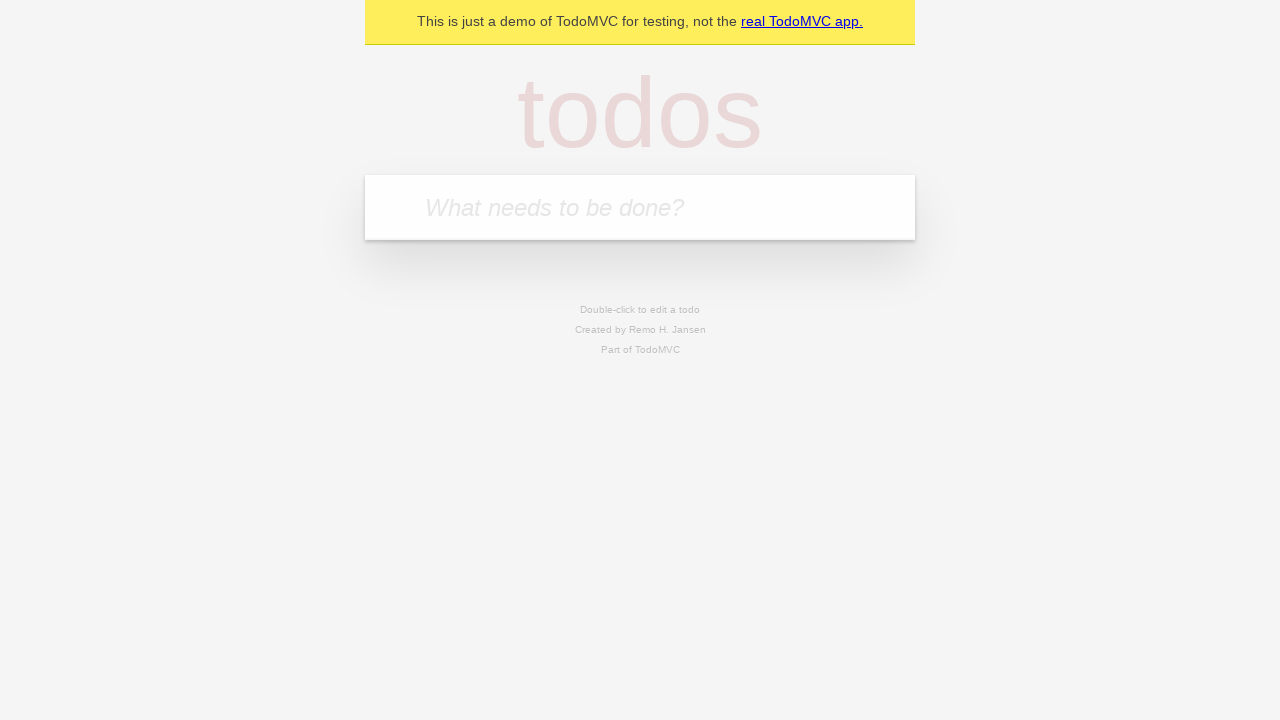

Filled first todo input with 'buy some cheese' on internal:attr=[placeholder="What needs to be done?"i]
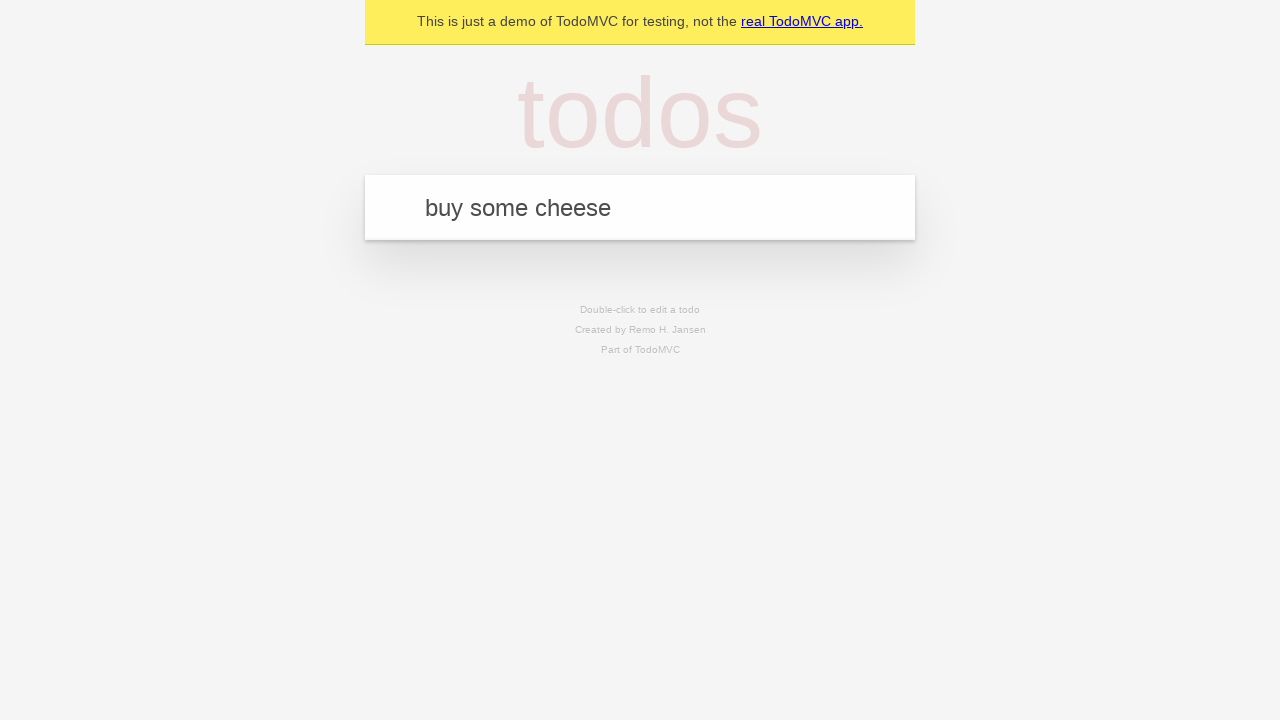

Pressed Enter to create first todo on internal:attr=[placeholder="What needs to be done?"i]
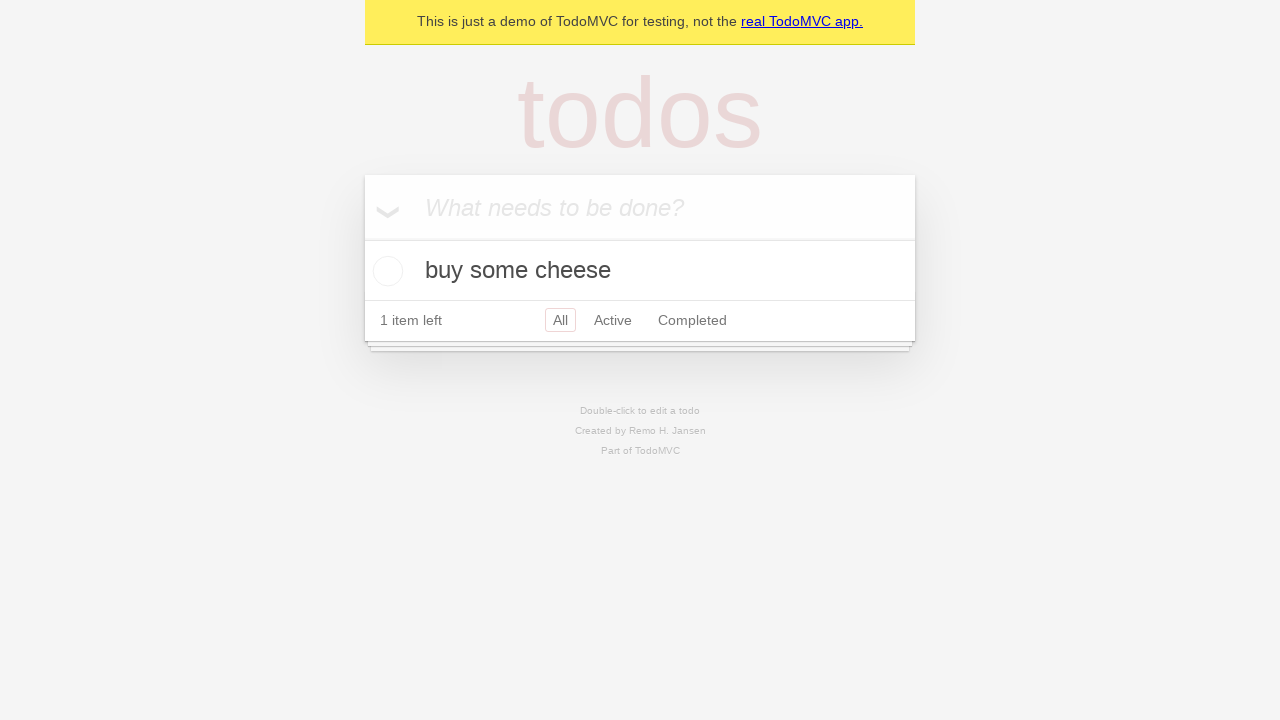

Filled second todo input with 'feed the cat' on internal:attr=[placeholder="What needs to be done?"i]
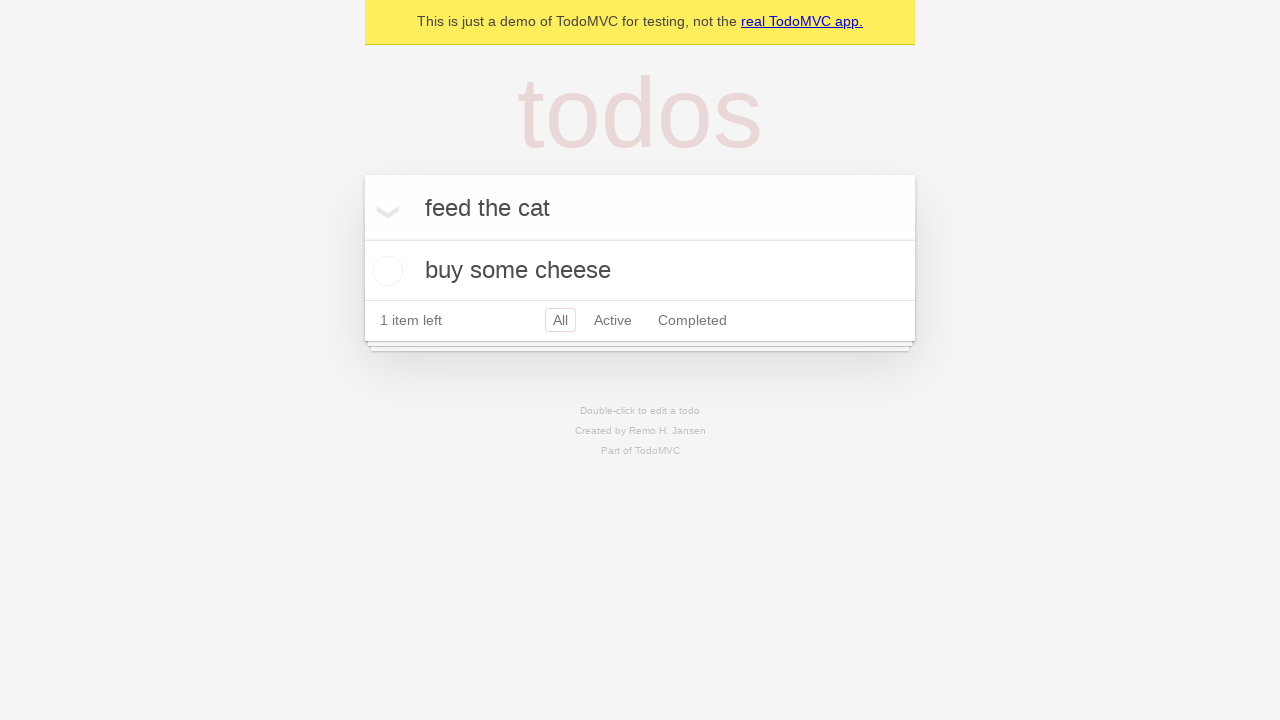

Pressed Enter to create second todo on internal:attr=[placeholder="What needs to be done?"i]
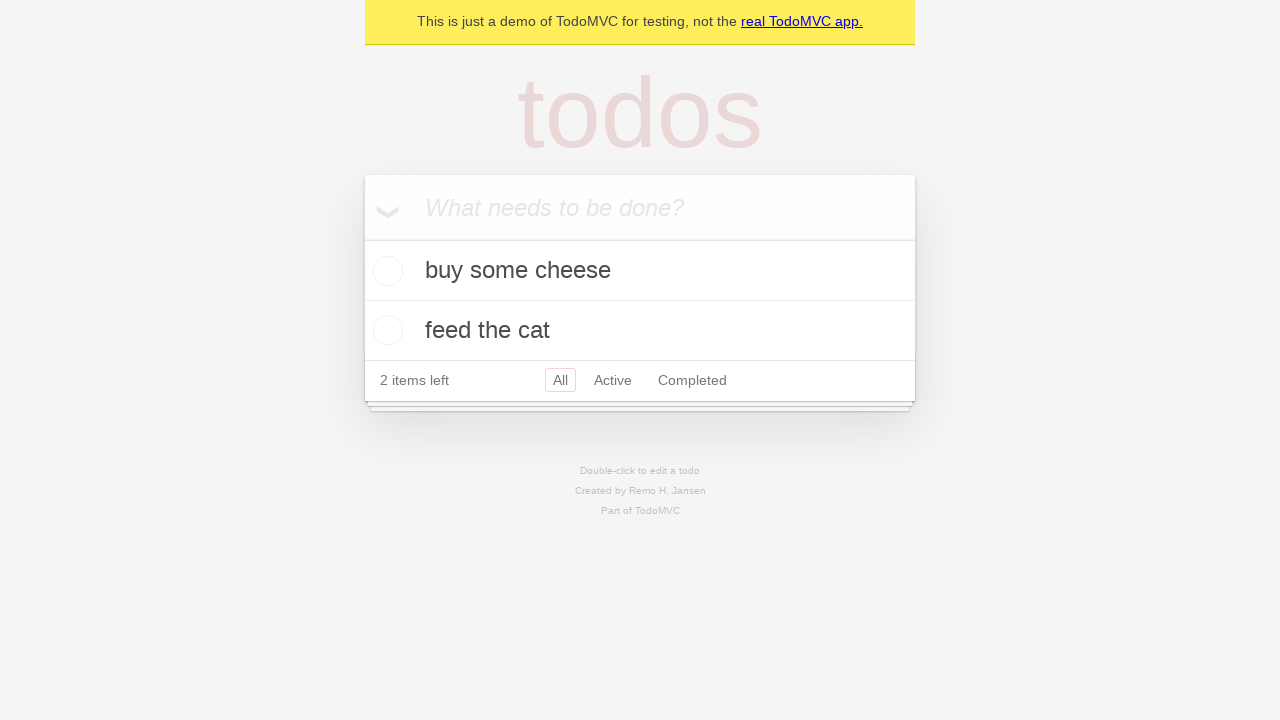

Filled third todo input with 'book a doctors appointment' on internal:attr=[placeholder="What needs to be done?"i]
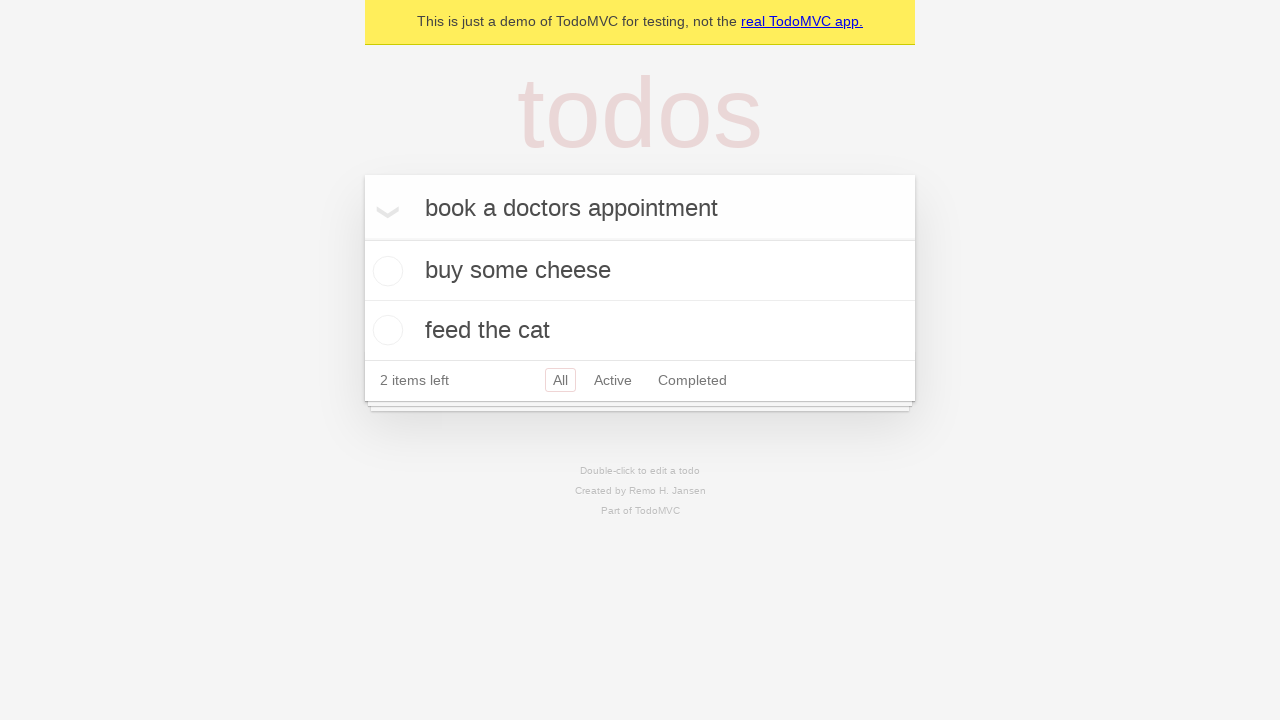

Pressed Enter to create third todo on internal:attr=[placeholder="What needs to be done?"i]
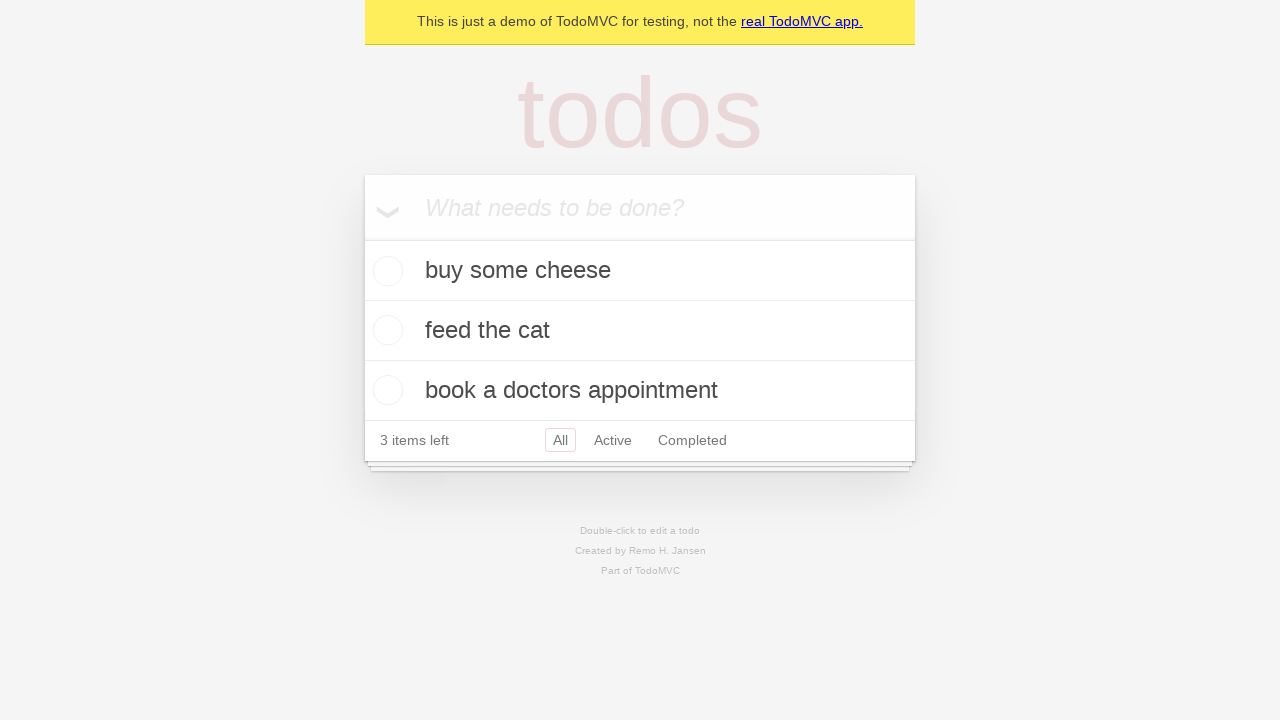

Double-clicked second todo to enter edit mode at (640, 331) on internal:testid=[data-testid="todo-item"s] >> nth=1
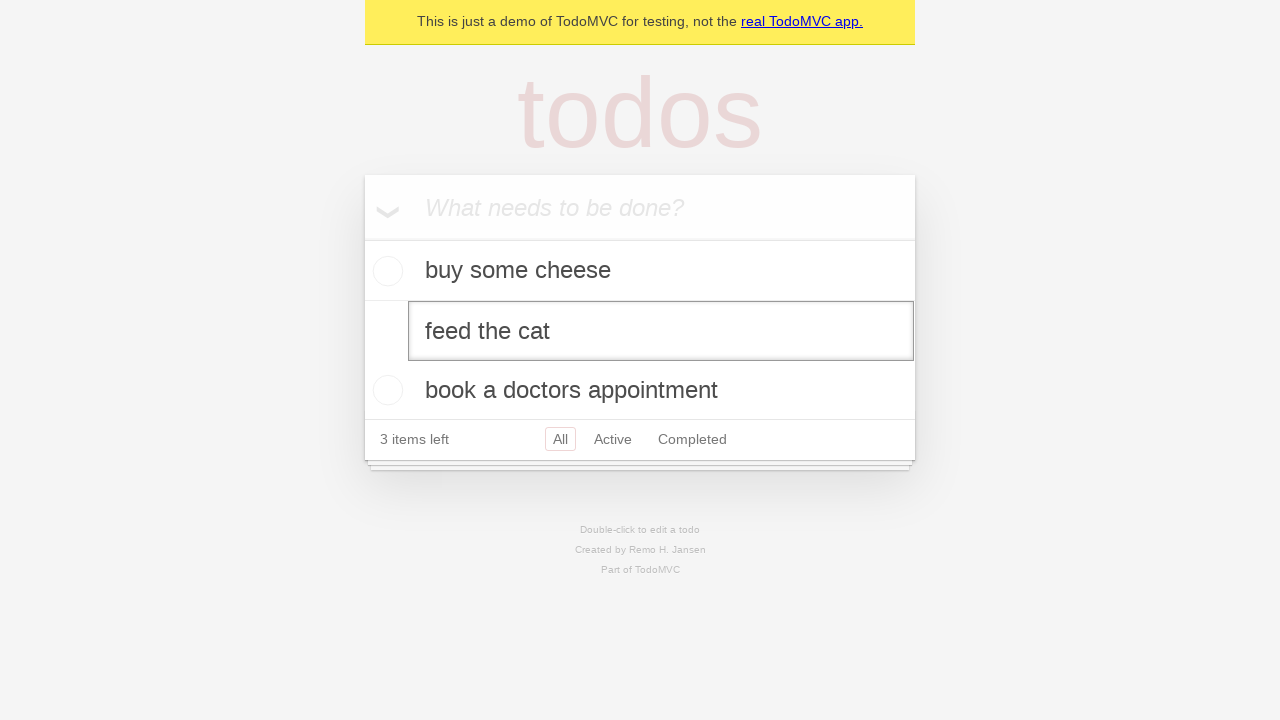

Filled edit textbox with 'buy some sausages' on internal:testid=[data-testid="todo-item"s] >> nth=1 >> internal:role=textbox[nam
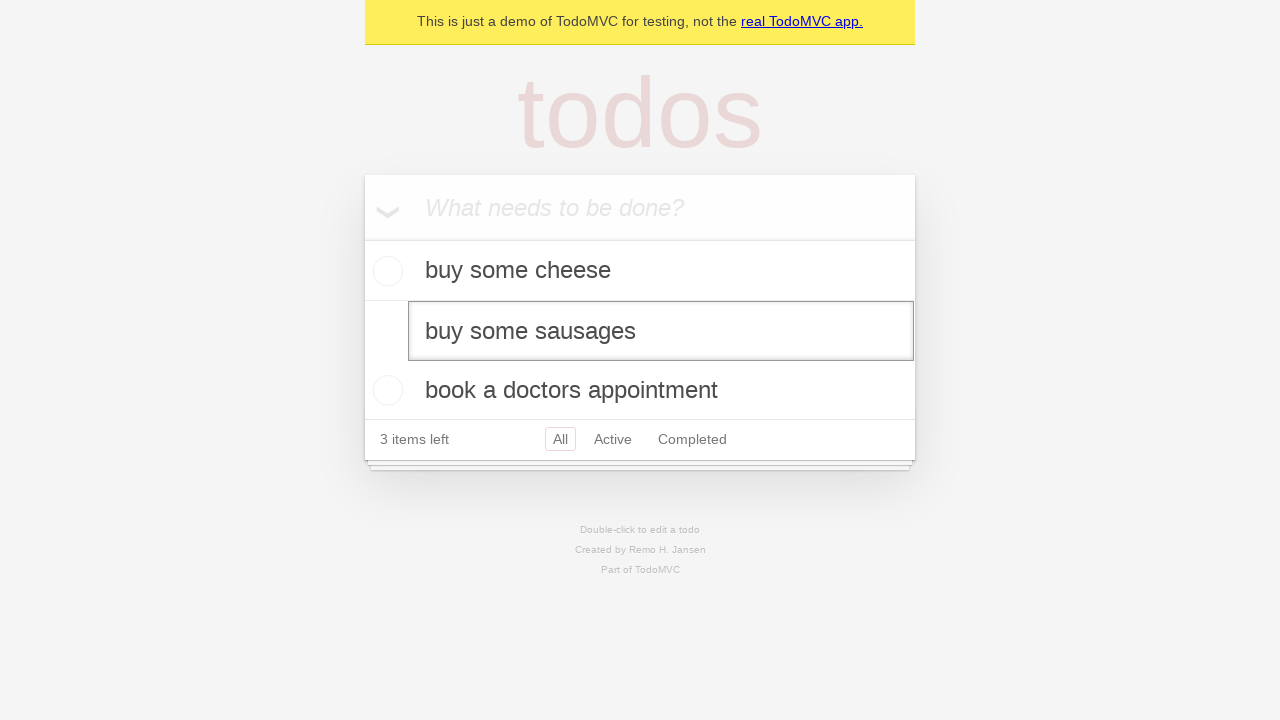

Triggered blur event on edit textbox to save changes
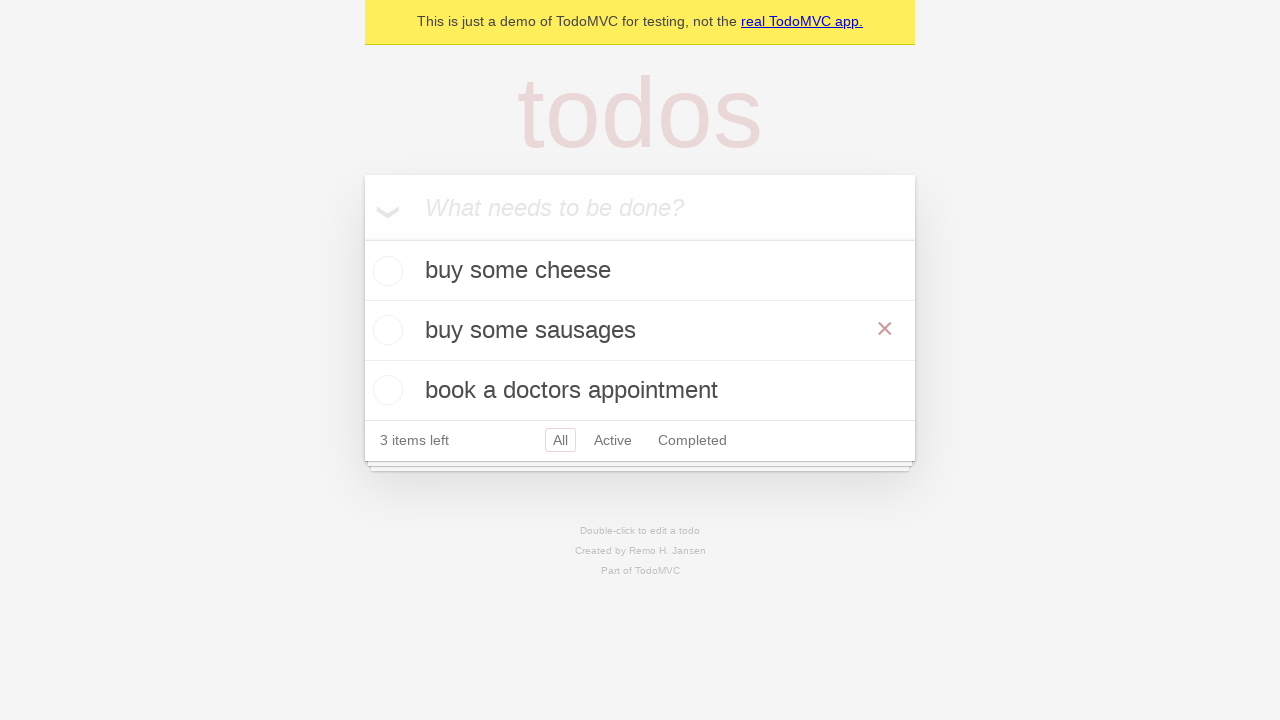

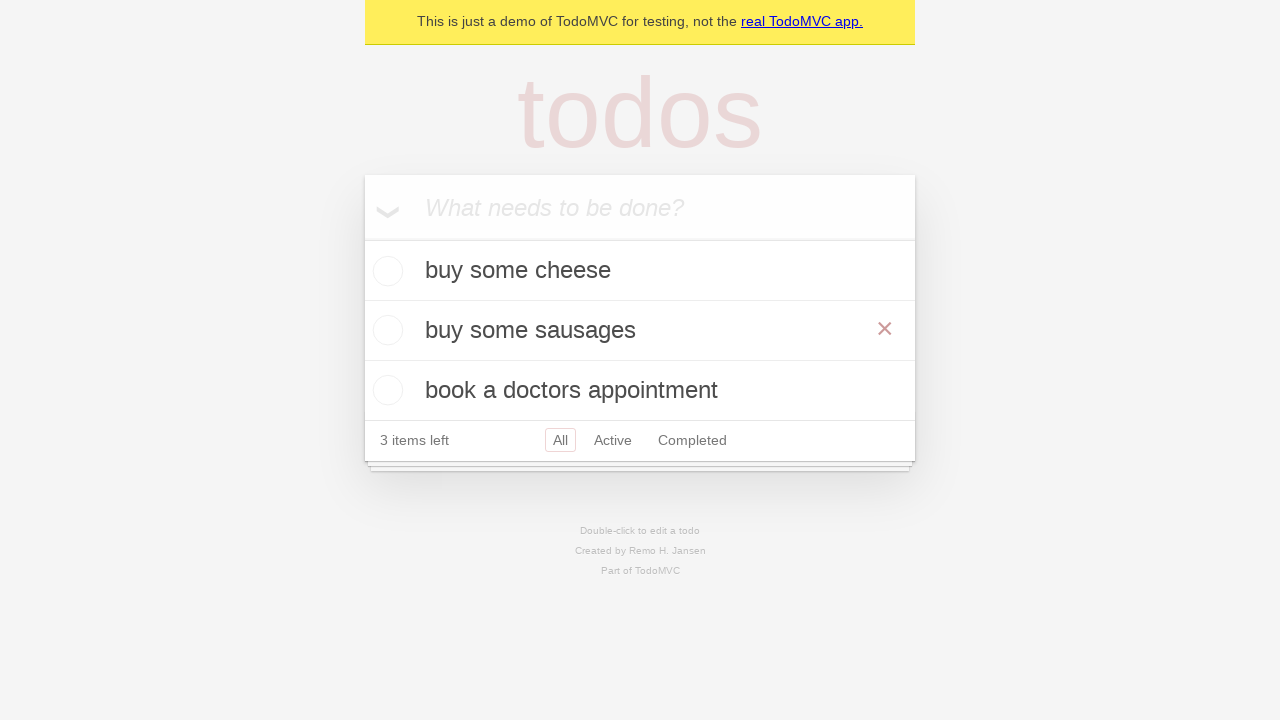